Tests autocomplete form by filling email, city, and state fields, then navigates to buttons page and tests various button clicks

Starting URL: https://formy-project.herokuapp.com/autocomplete

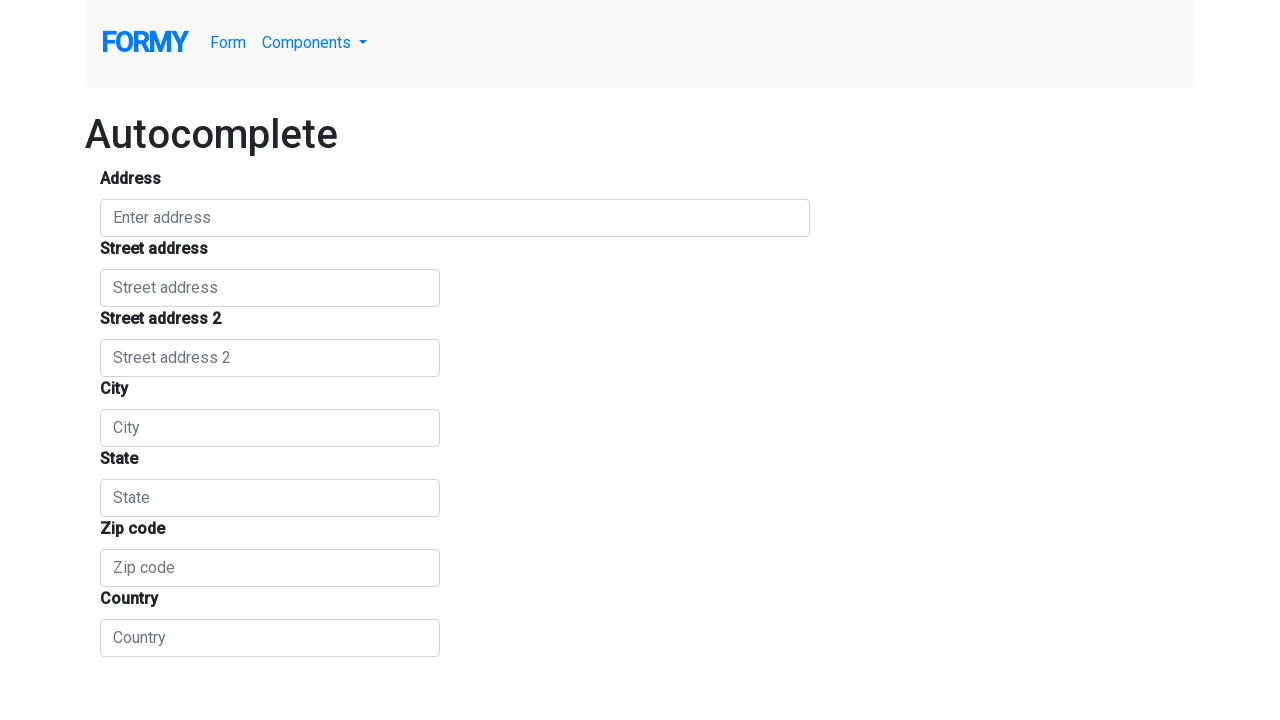

Filled autocomplete field with email 'office@romania.ro' on //input[@id='autocomplete']
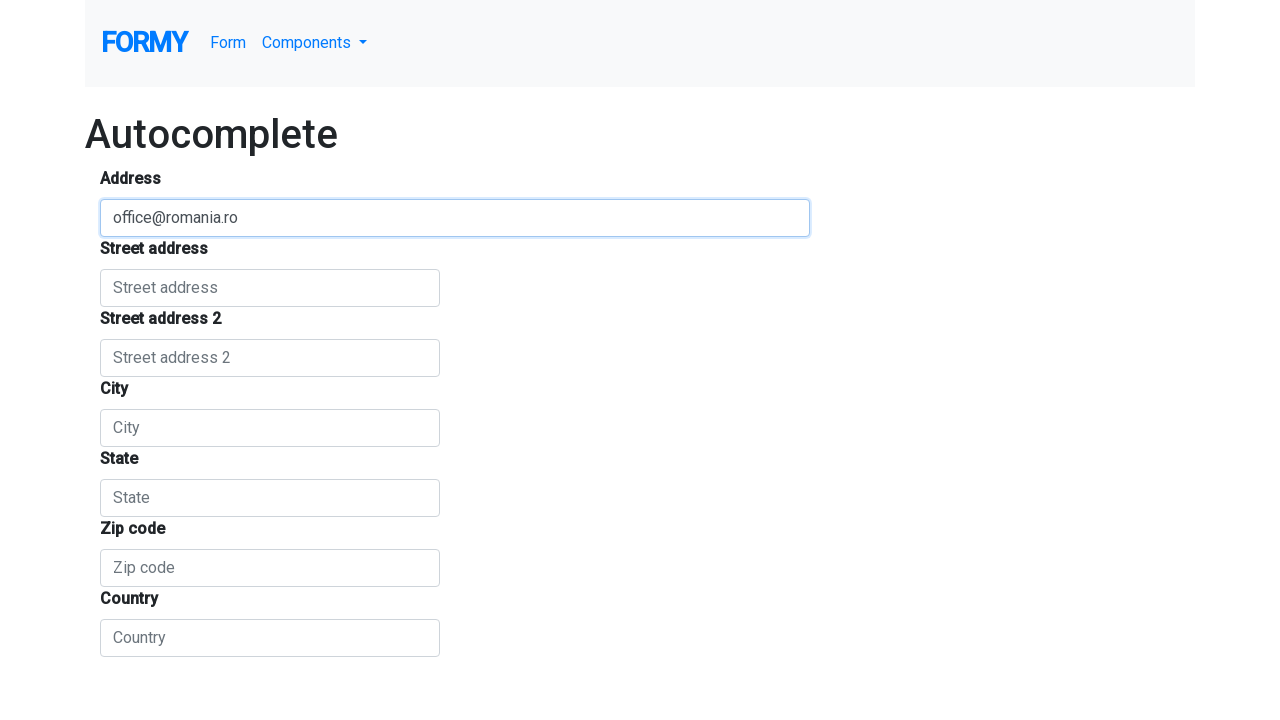

Filled locality field with 'Cluj' on //input[@id='locality']
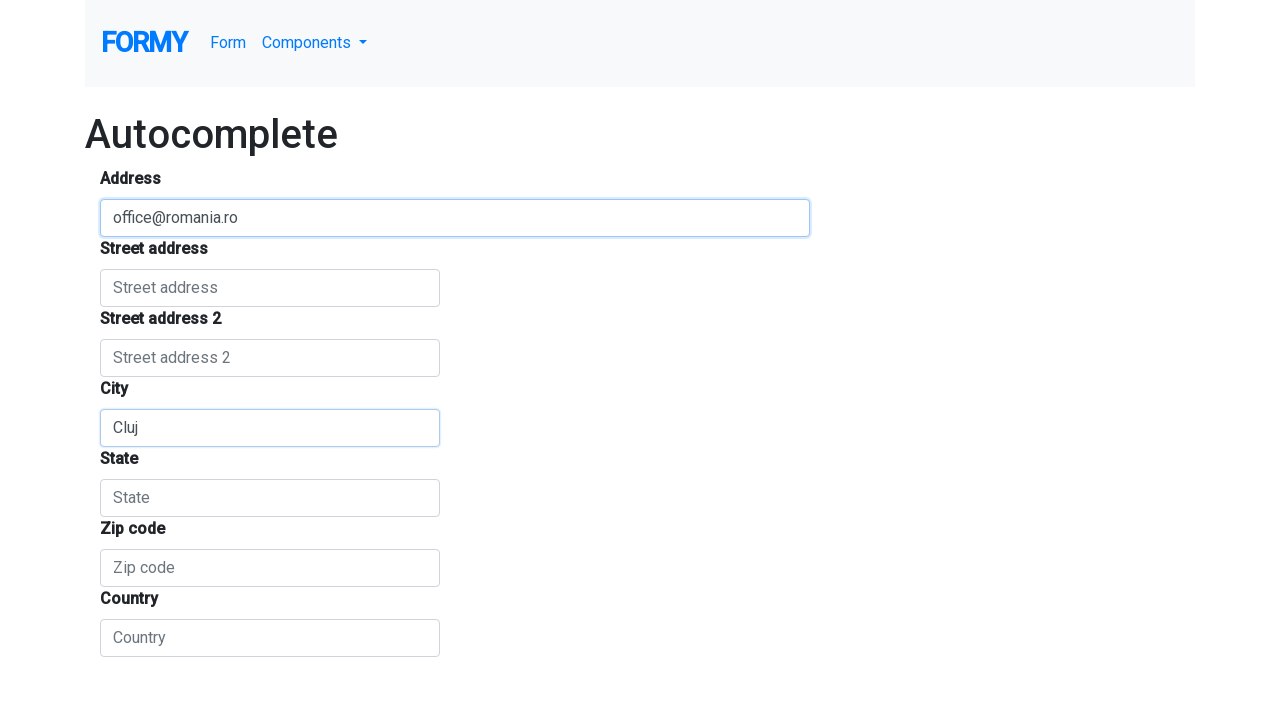

Filled administrative area field with 'Romania' on //input[@id='administrative_area_level_1']
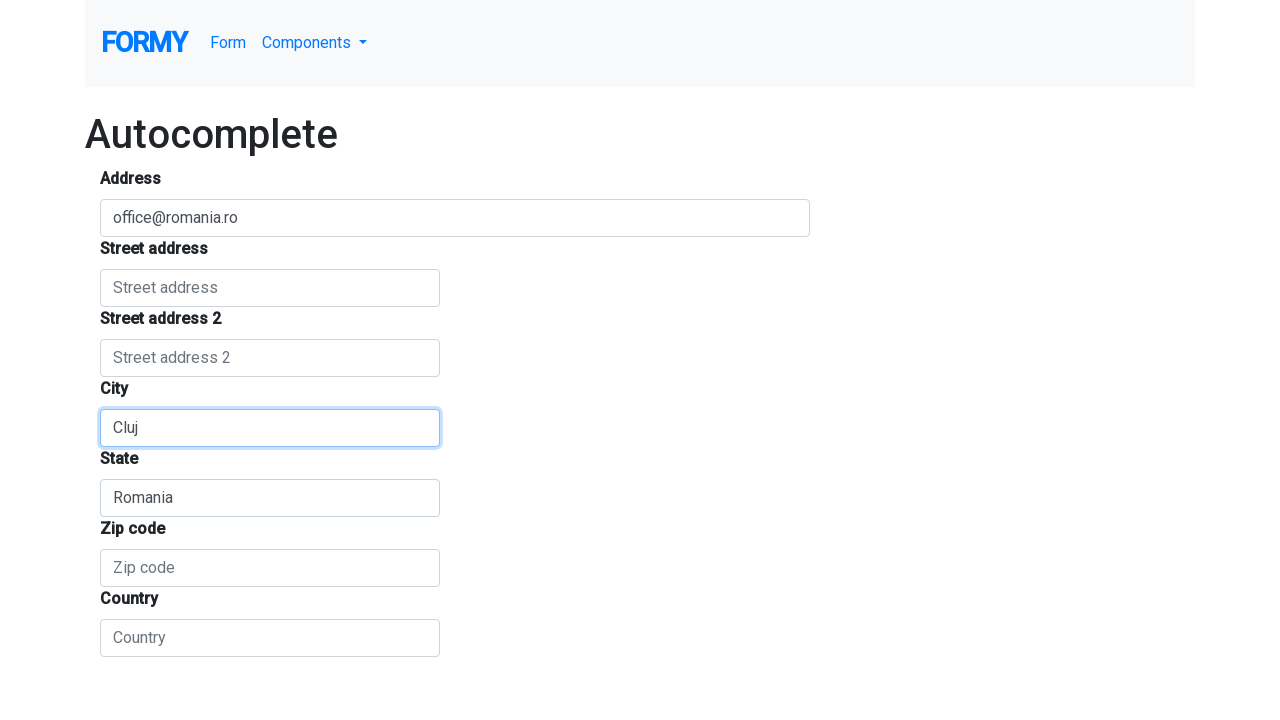

Navigated to buttons page
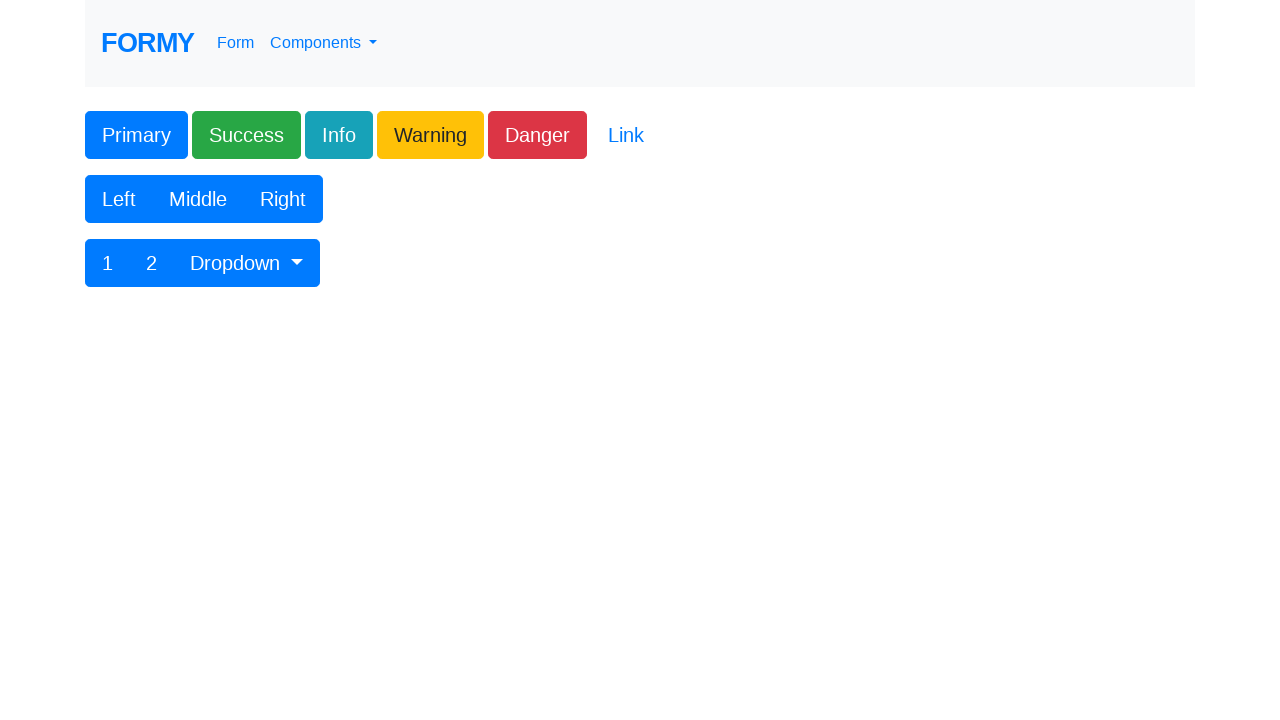

Clicked Primary button at (136, 135) on xpath=//button[contains(text(), 'Primary')]
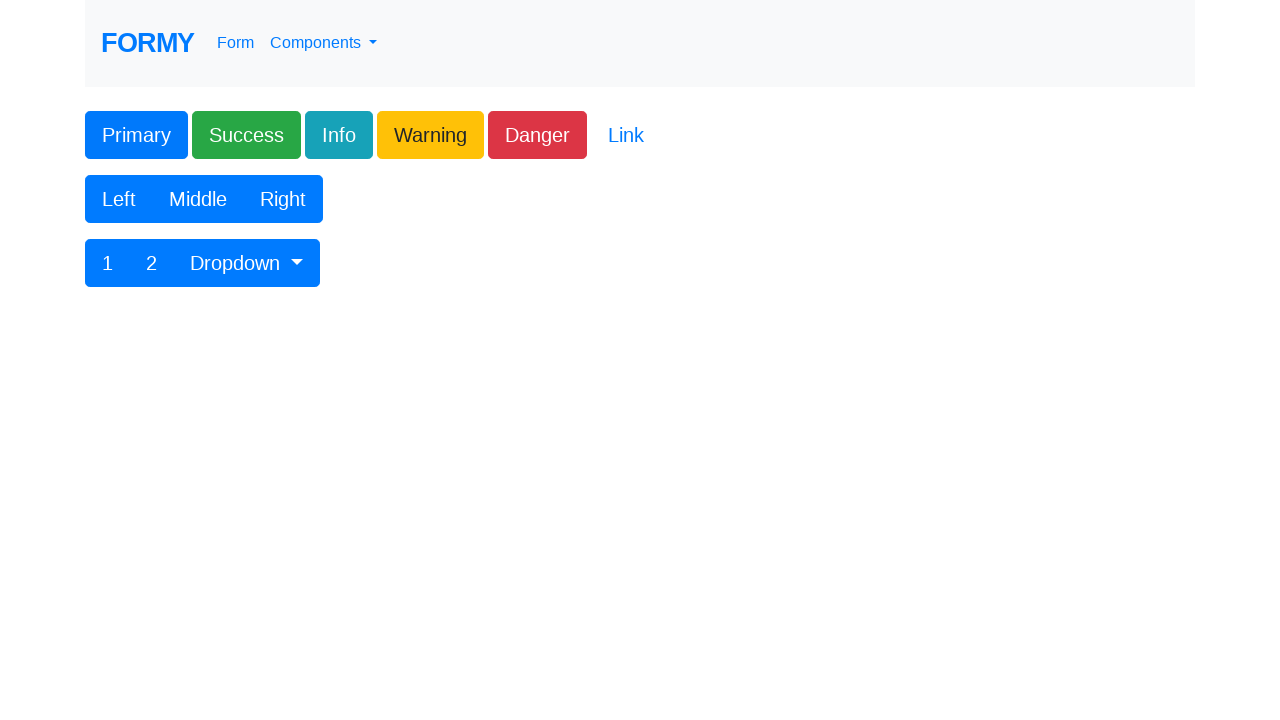

Clicked Success button at (246, 135) on xpath=//button[contains(text(), 'Success')]
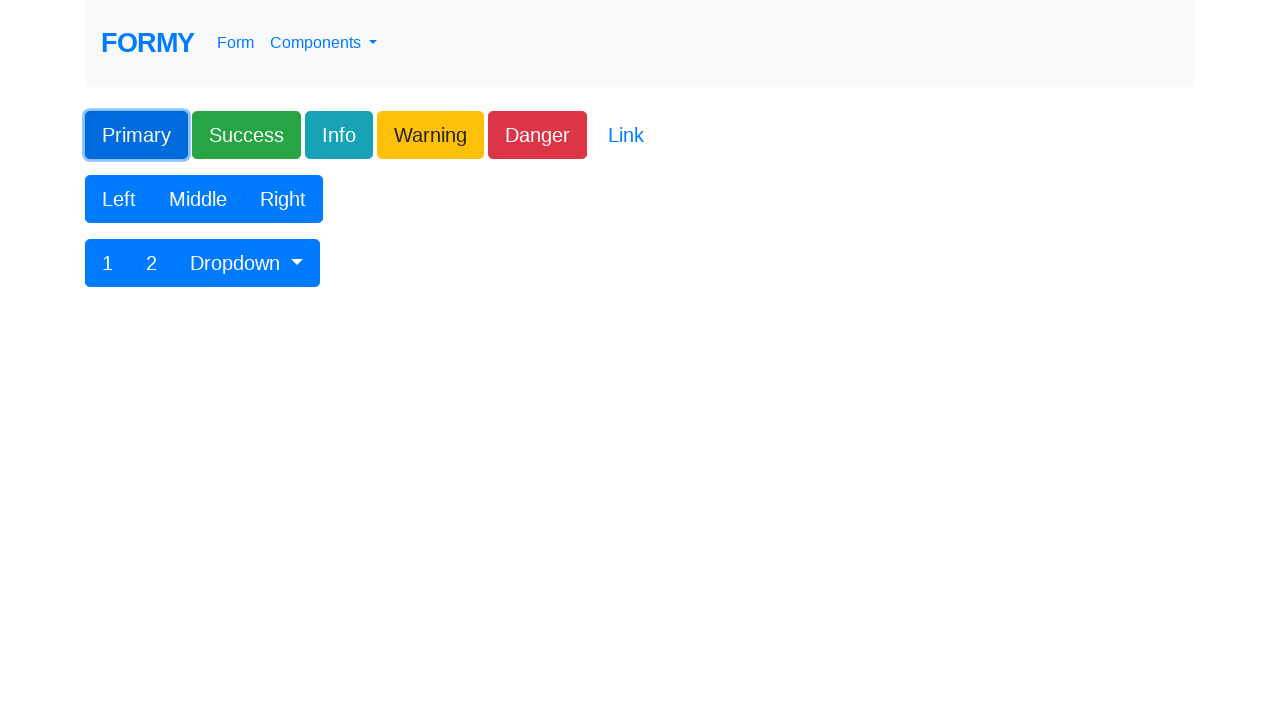

Clicked Info button at (339, 135) on xpath=//button[contains(text(), 'Info')]
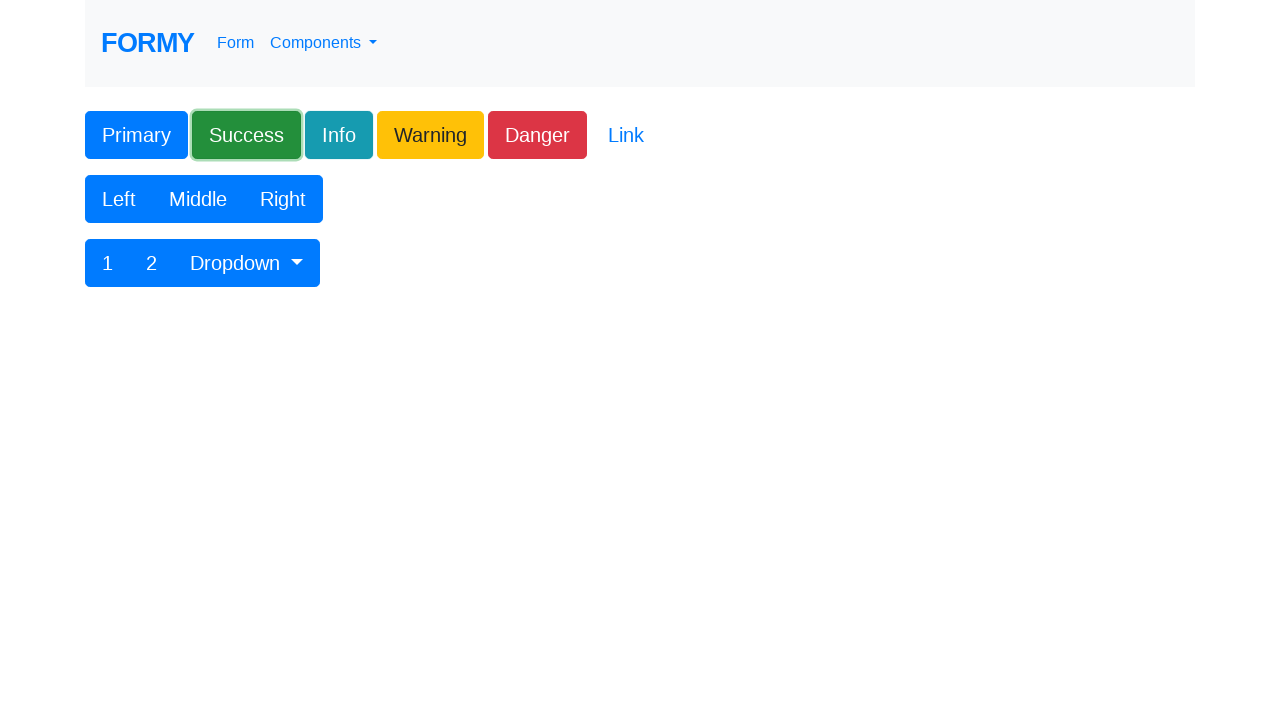

Clicked Warning button using partial text match at (430, 135) on xpath=//button[contains(text(), 'War')]
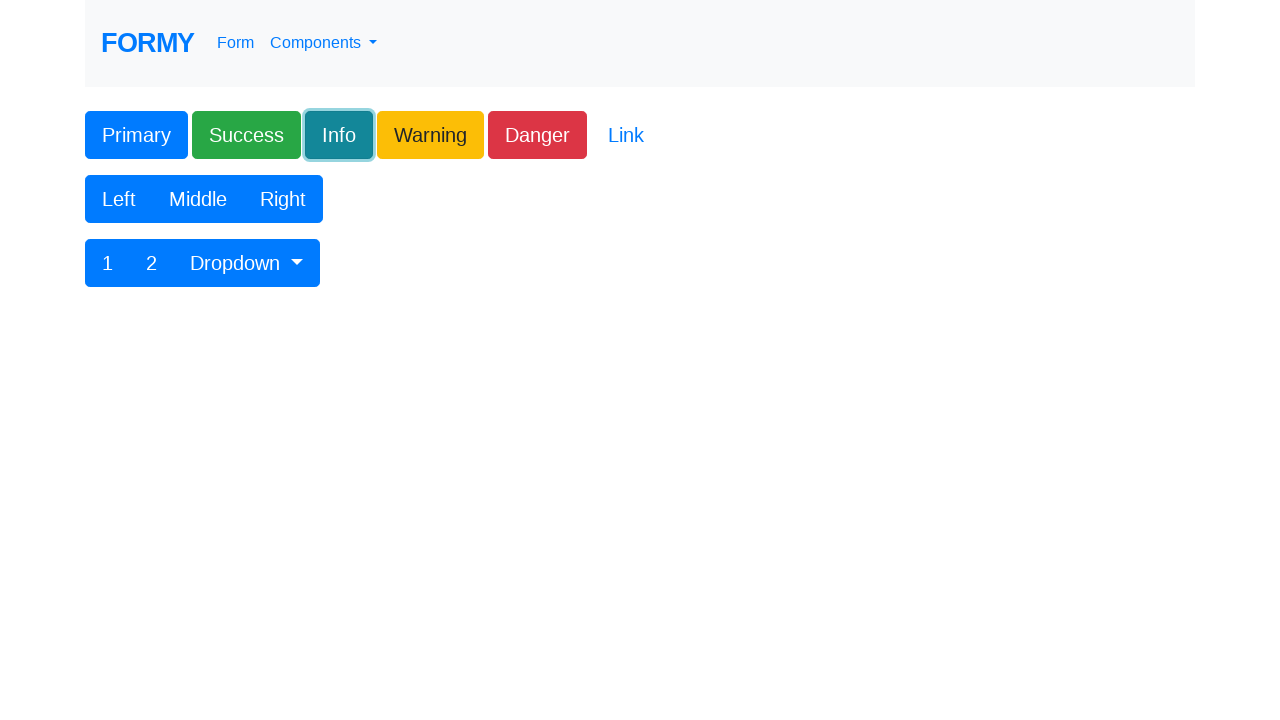

Clicked Middle button using OR condition in XPath at (198, 199) on xpath=//button[contains(text(), 'NuExista1')] | //button[contains(text(), 'Middl
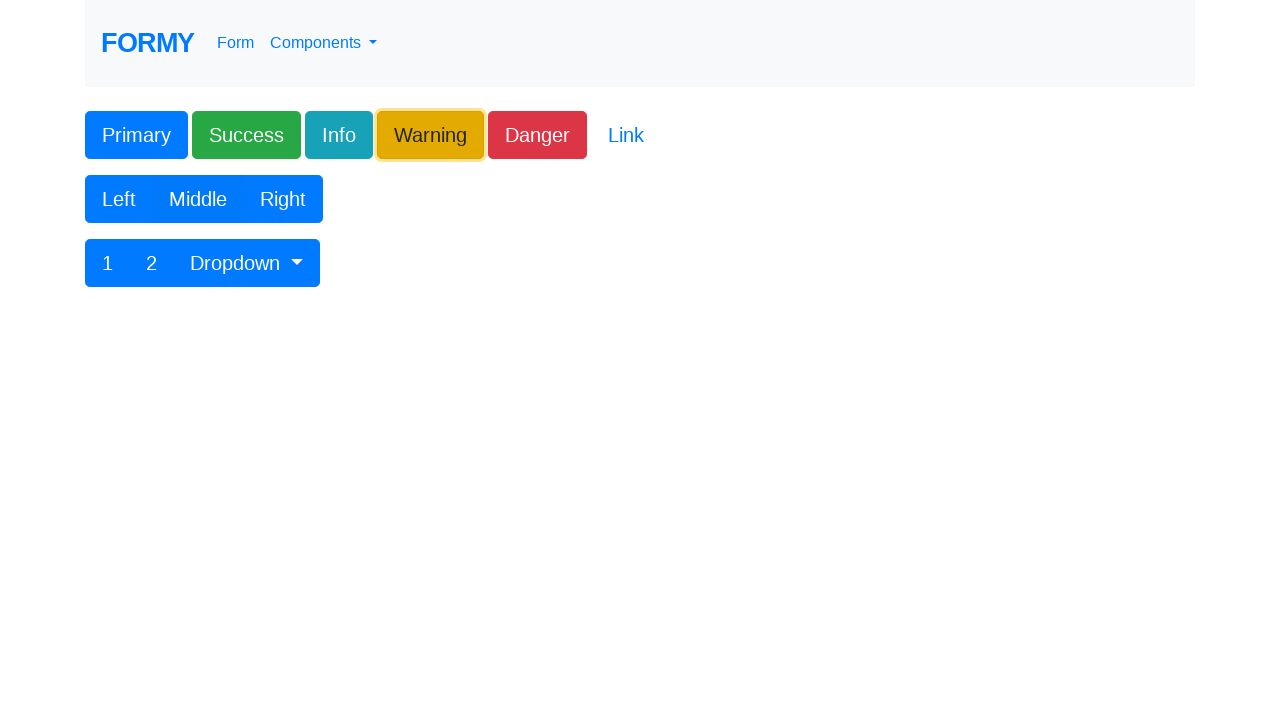

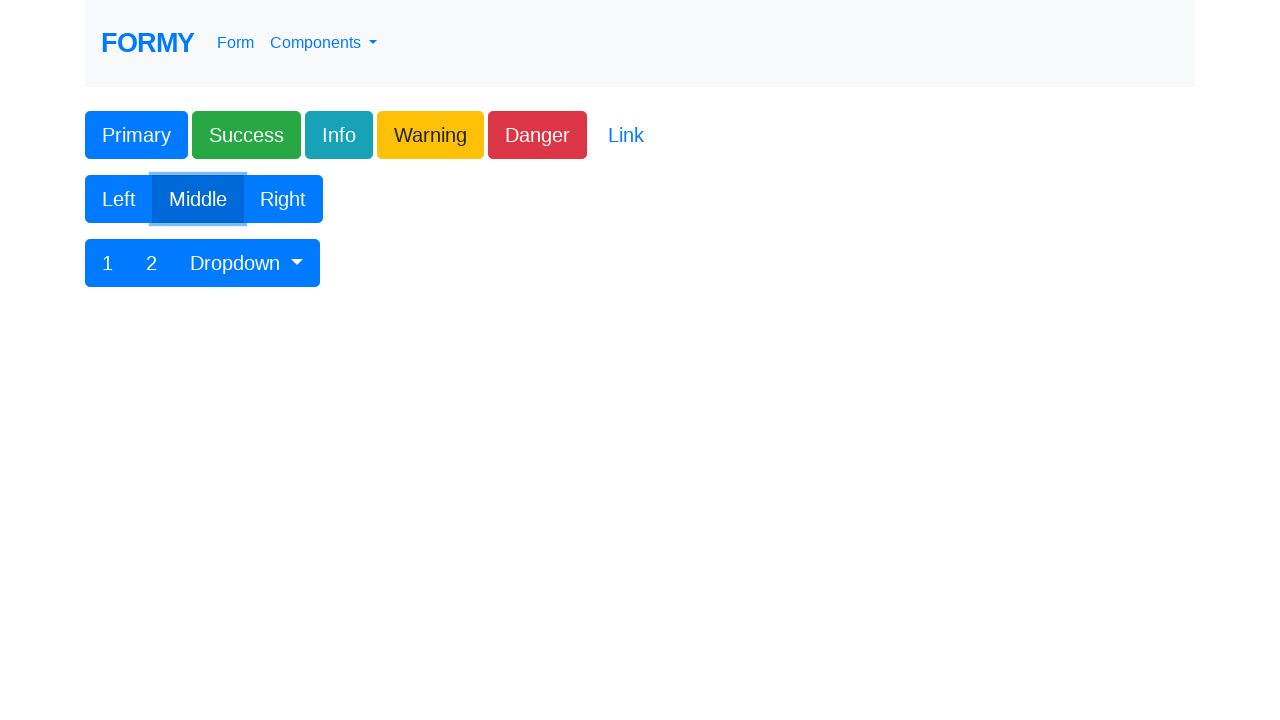